Tests an authorized payment scenario on CardPay sandbox by filling card details and verifying the confirmed status without intermediate steps.

Starting URL: https://sandbox.cardpay.com/MI/cardpayment2.html?orderXml=PE9SREVSIFdBTExFVF9JRD0nODI5OScgT1JERVJfTlVNQkVSPSc0NTgyMTEnIEFNT1VOVD0nMjkxLjg2JyBDVVJSRU5DWT0nRVVSJyAgRU1BSUw9J2N1c3RvbWVyQGV4YW1wbGUuY29tJz4KPEFERFJFU1MgQ09VTlRSWT0nVVNBJyBTVEFURT0nTlknIFpJUD0nMTAwMDEnIENJVFk9J05ZJyBTVFJFRVQ9JzY3NyBTVFJFRVQnIFBIT05FPSc4NzY5OTA5MCcgVFlQRT0nQklMTElORycvPgo8L09SREVSPg==&sha512=998150a2b27484b776a1628bfe7505a9cb430f276dfa35b14315c1c8f03381a90490f6608f0dcff789273e05926cd782e1bb941418a9673f43c47595aa7b8b0d

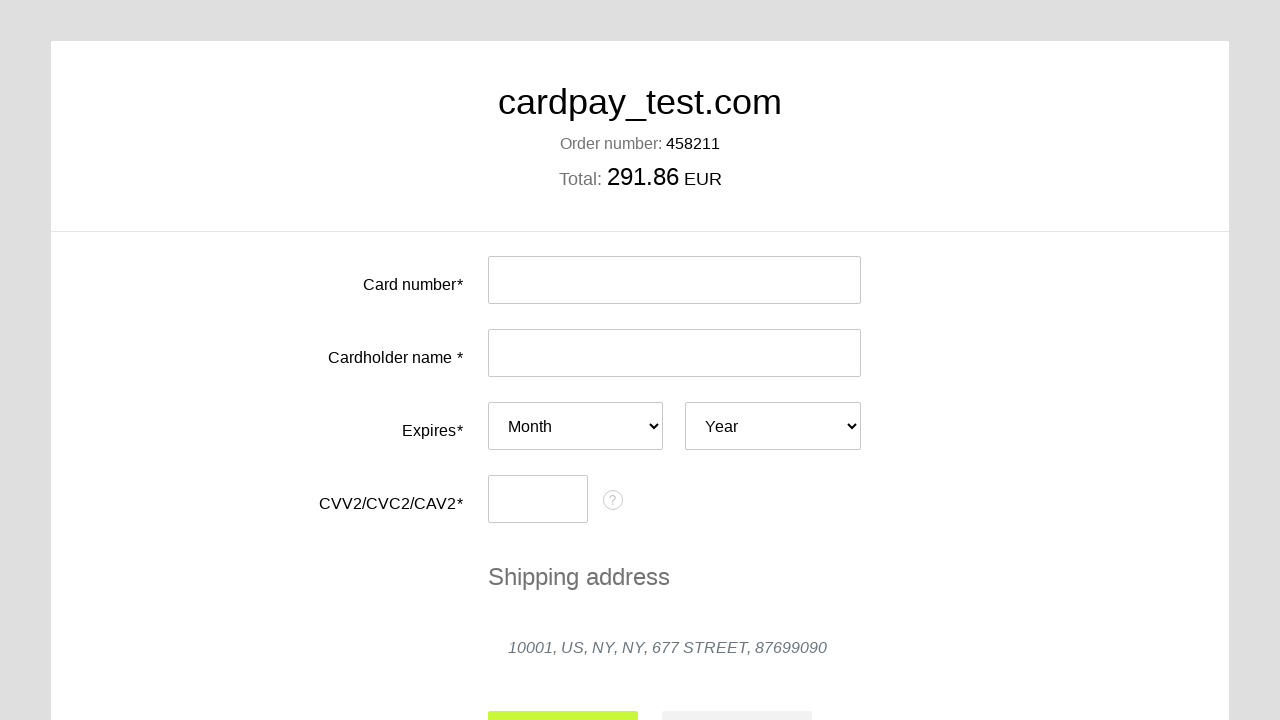

Filled card number with authorized test card 4000000000000077 on #input-card-number
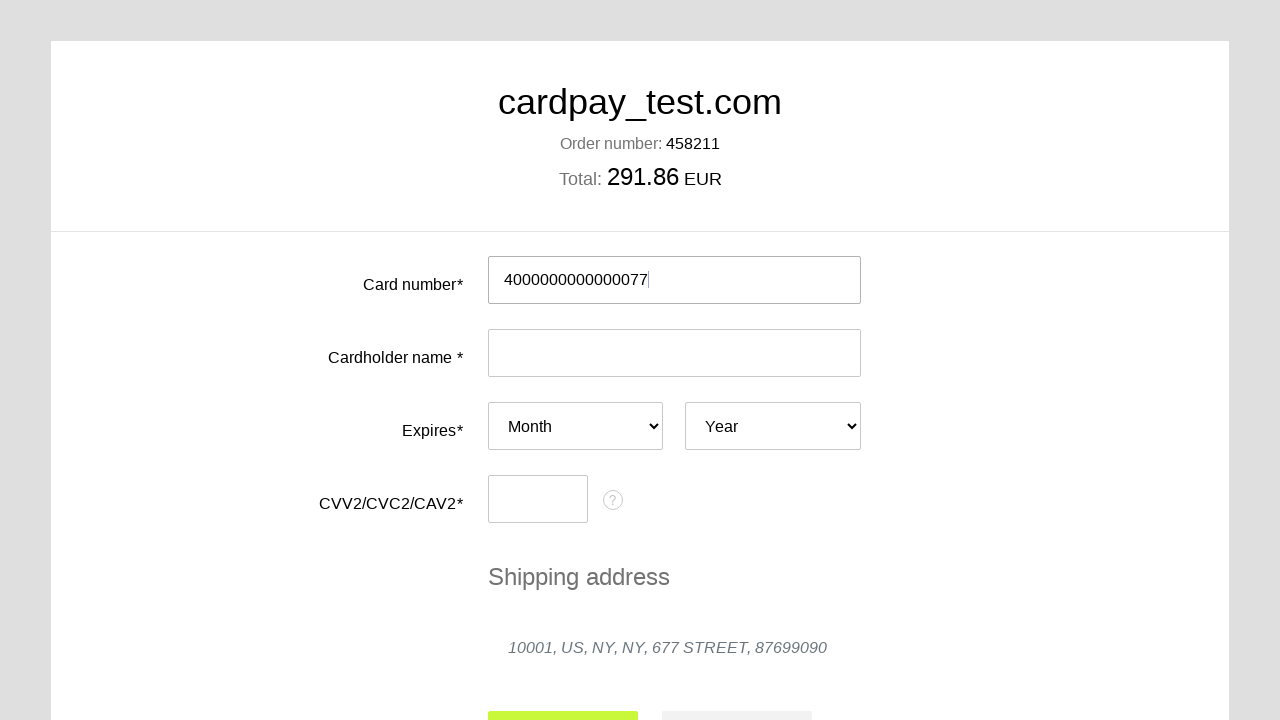

Filled card holder name with MIKE KIN on #input-card-holder
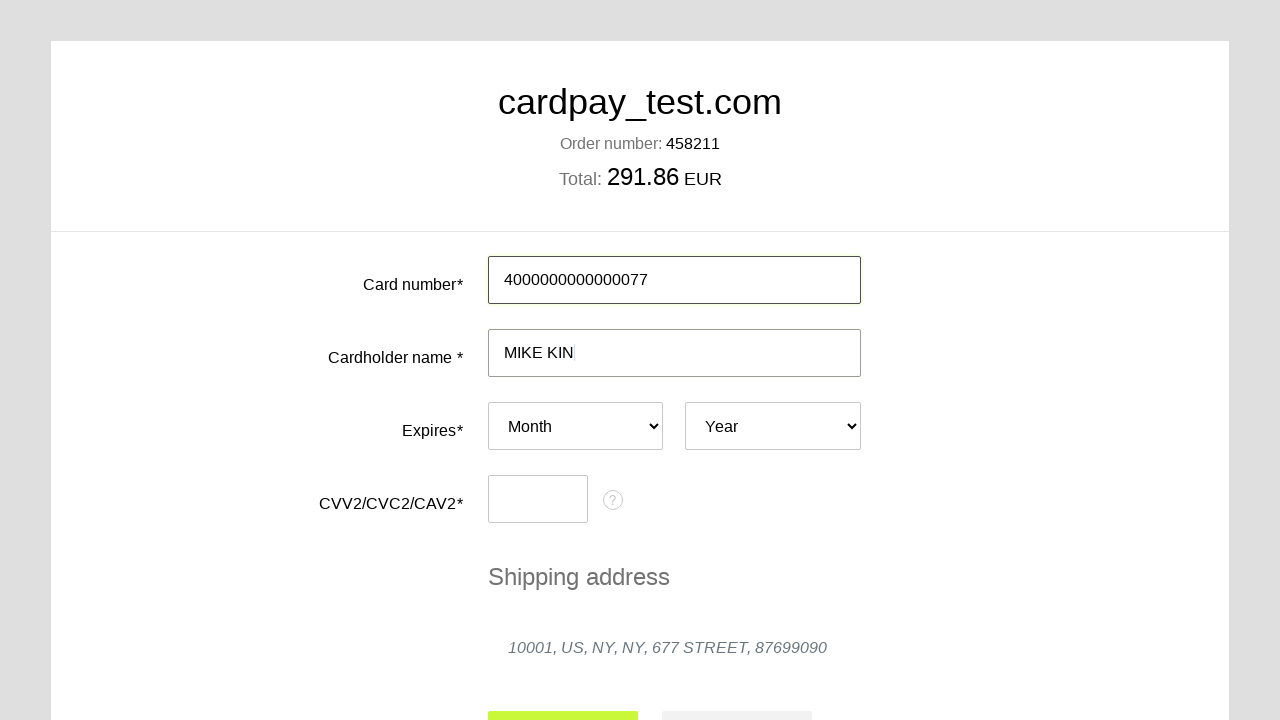

Selected card expiry month 07 on #card-expires-month
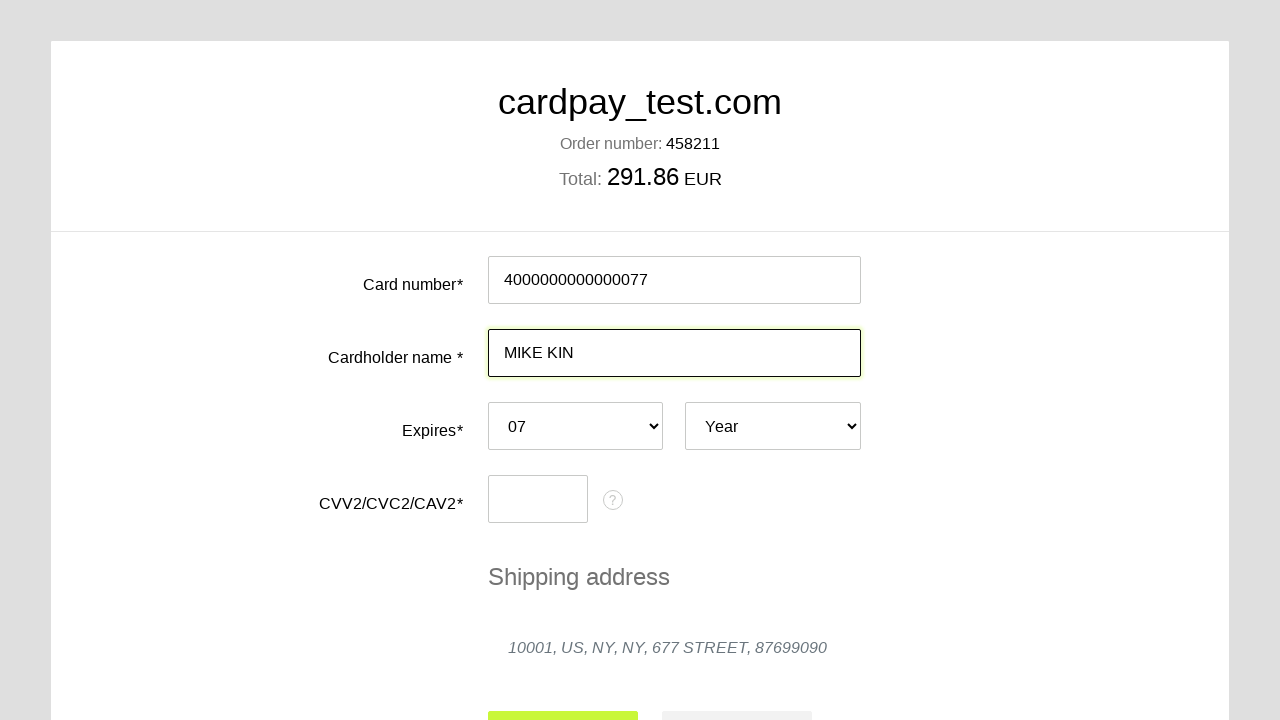

Selected card expiry year 2037 on #card-expires-year
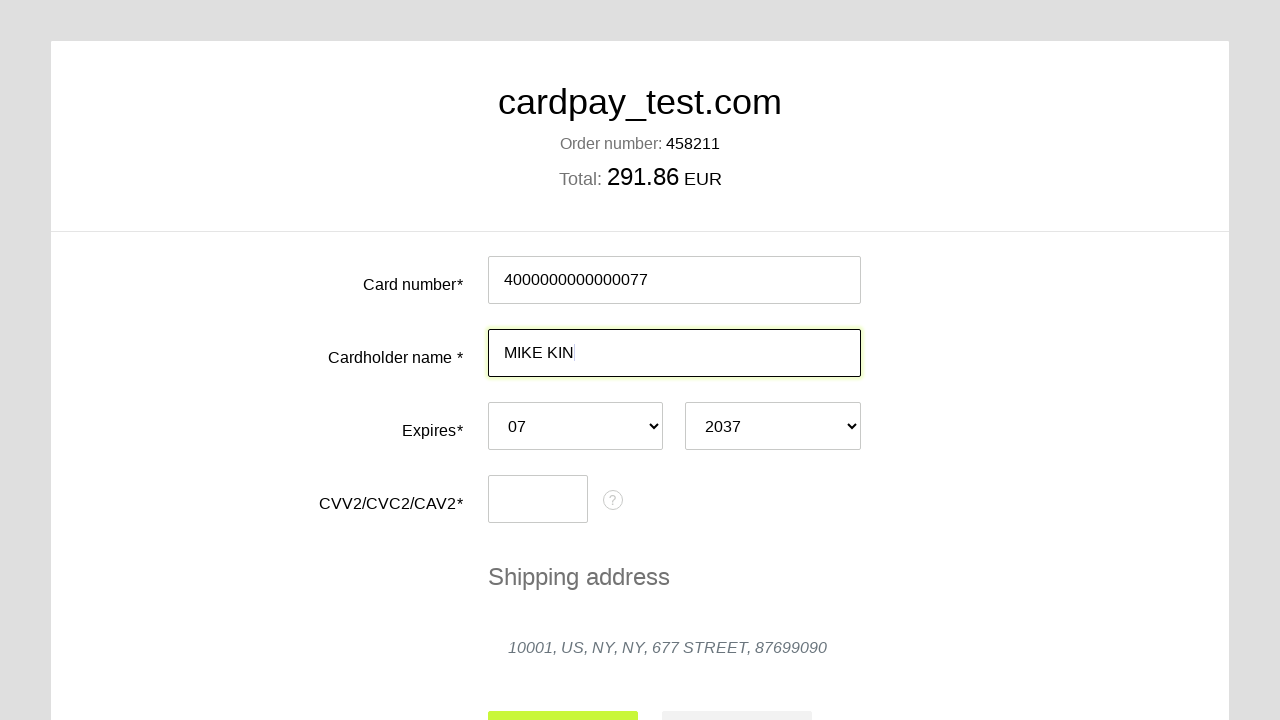

Filled CVC with 007 on #input-card-cvc
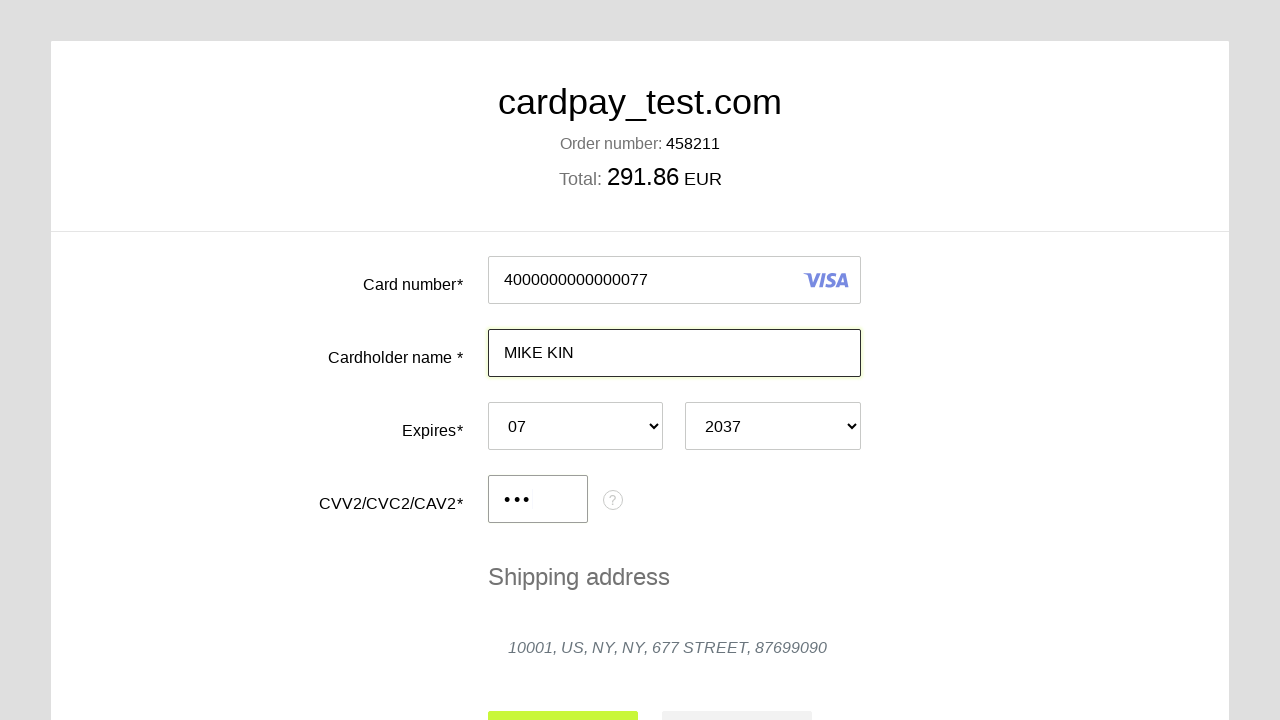

Clicked submit button to process payment at (563, 696) on #action-submit
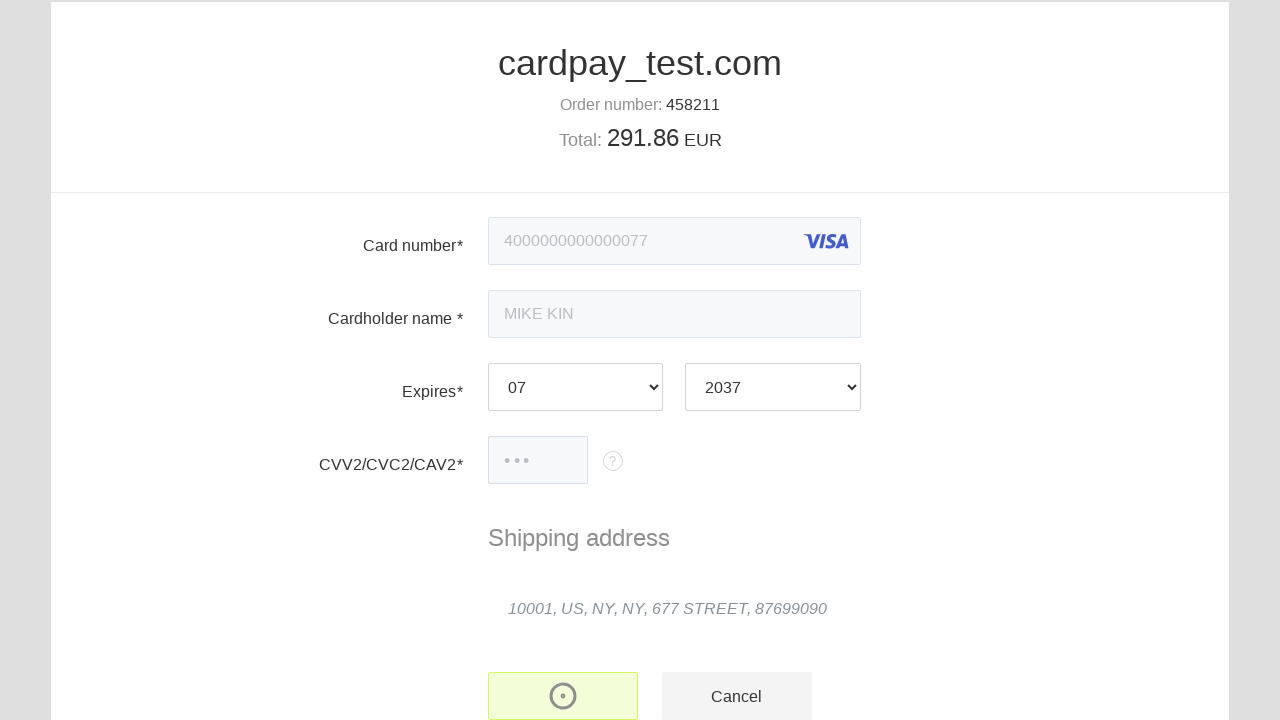

Payment confirmation status element appeared
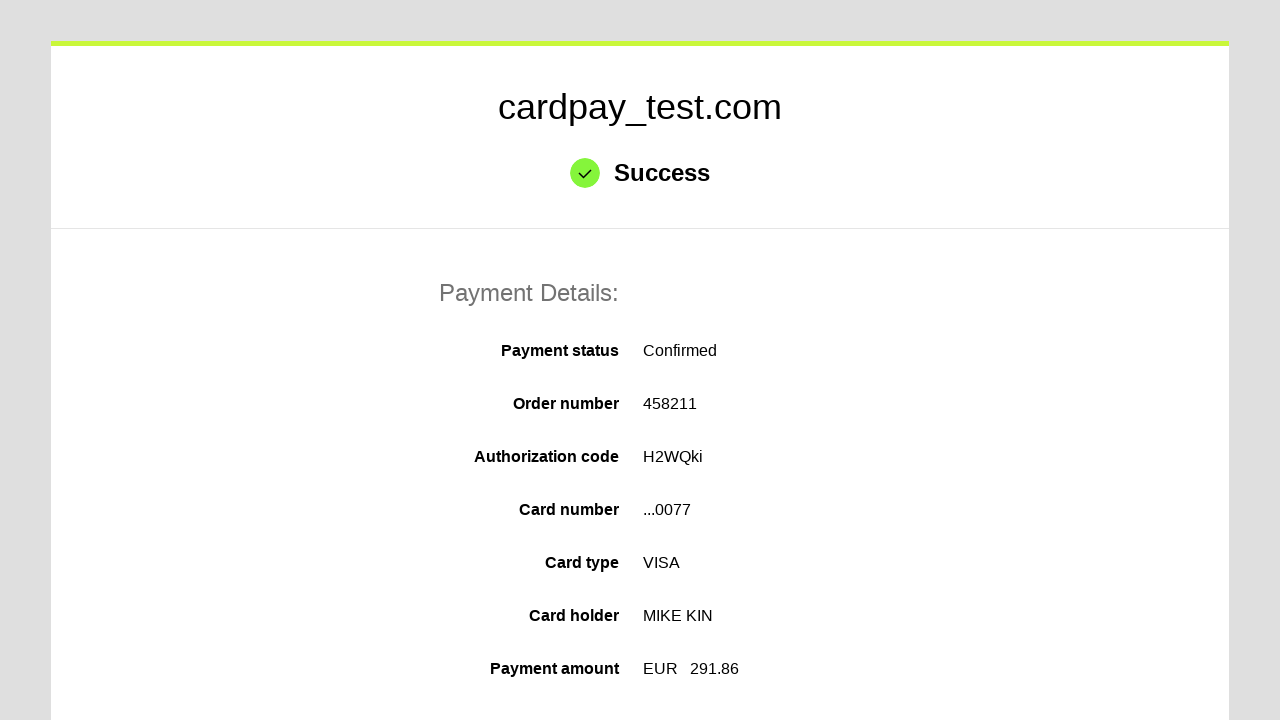

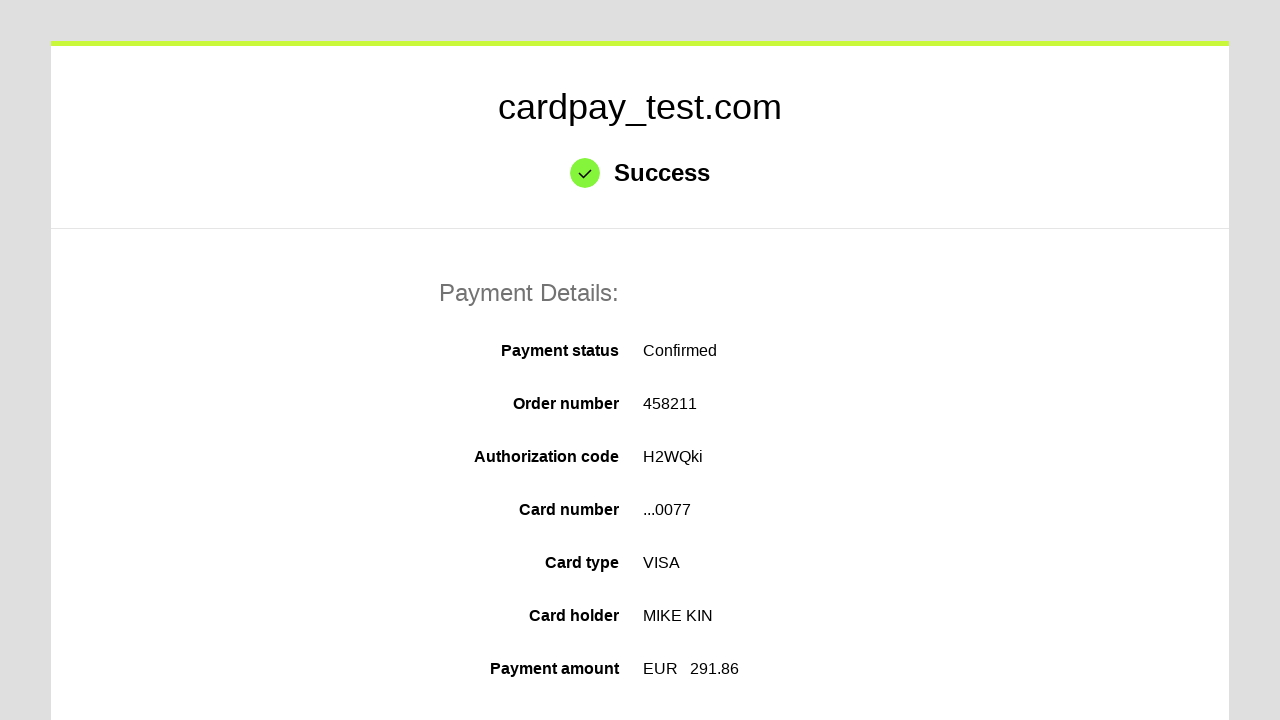